Tests that submitting login form with username but empty password displays an error message indicating password is required

Starting URL: https://www.saucedemo.com/

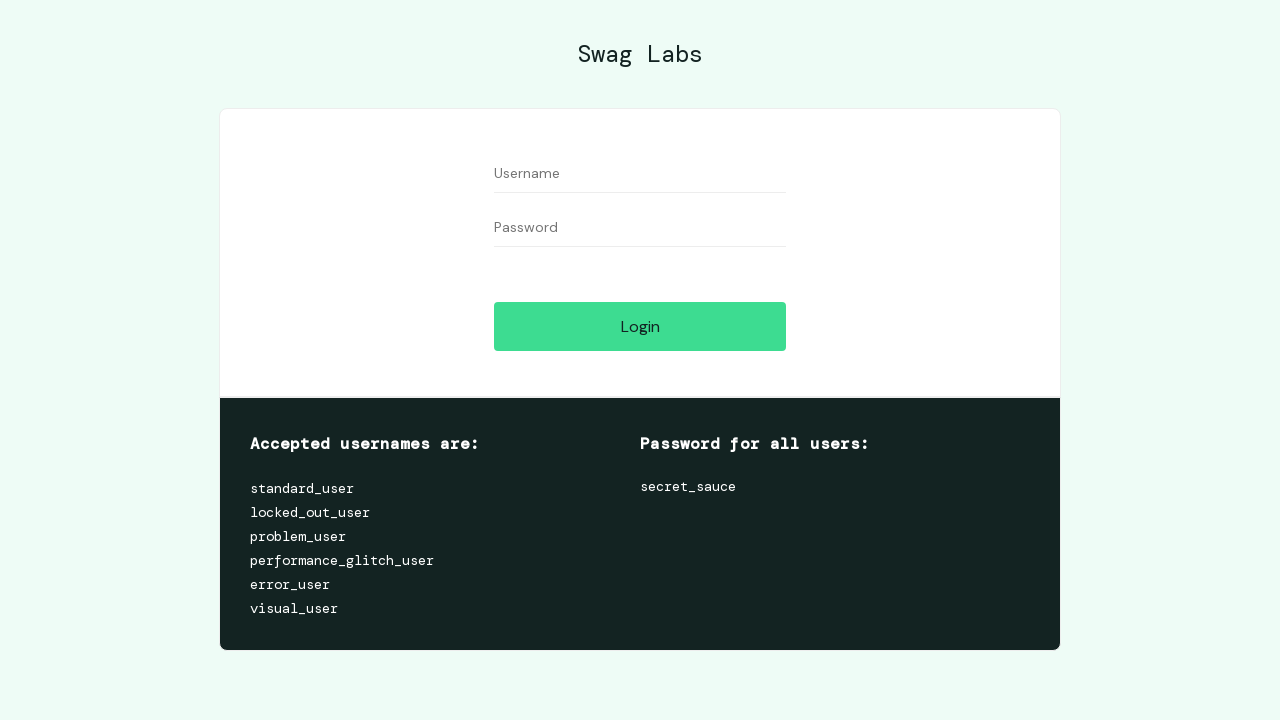

Username input field is visible
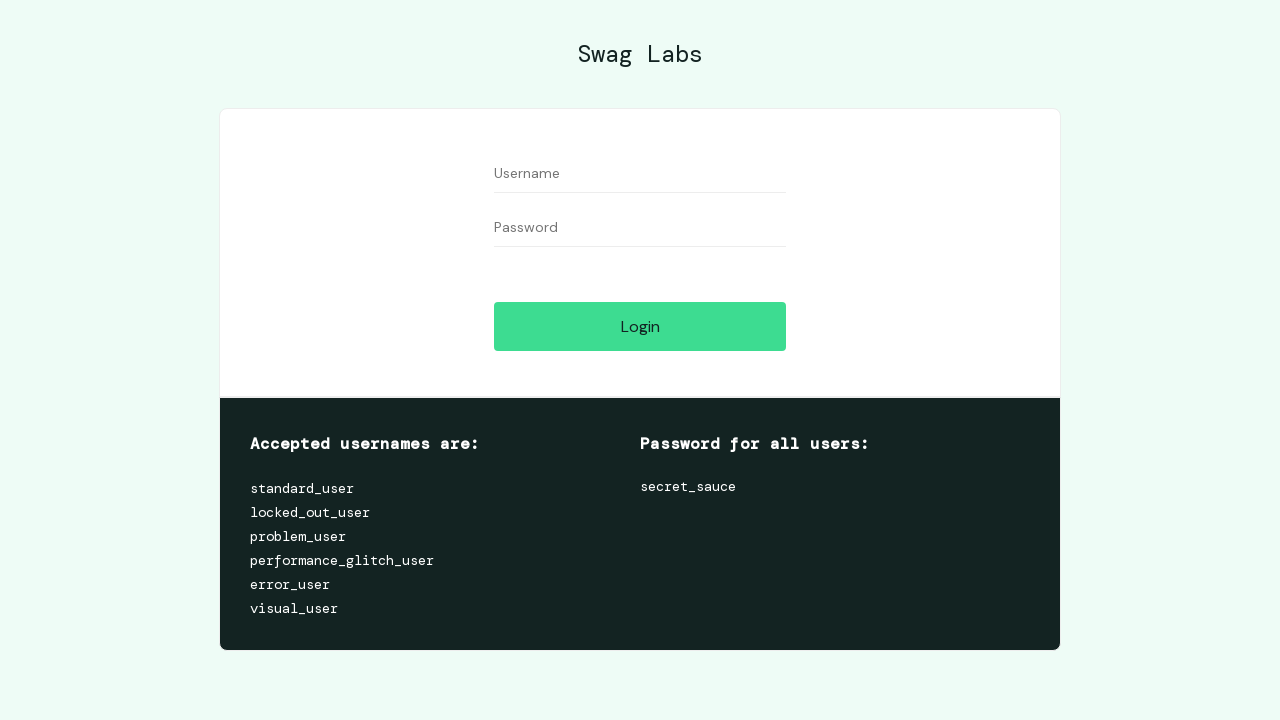

Filled username field with 'testuser' on #user-name
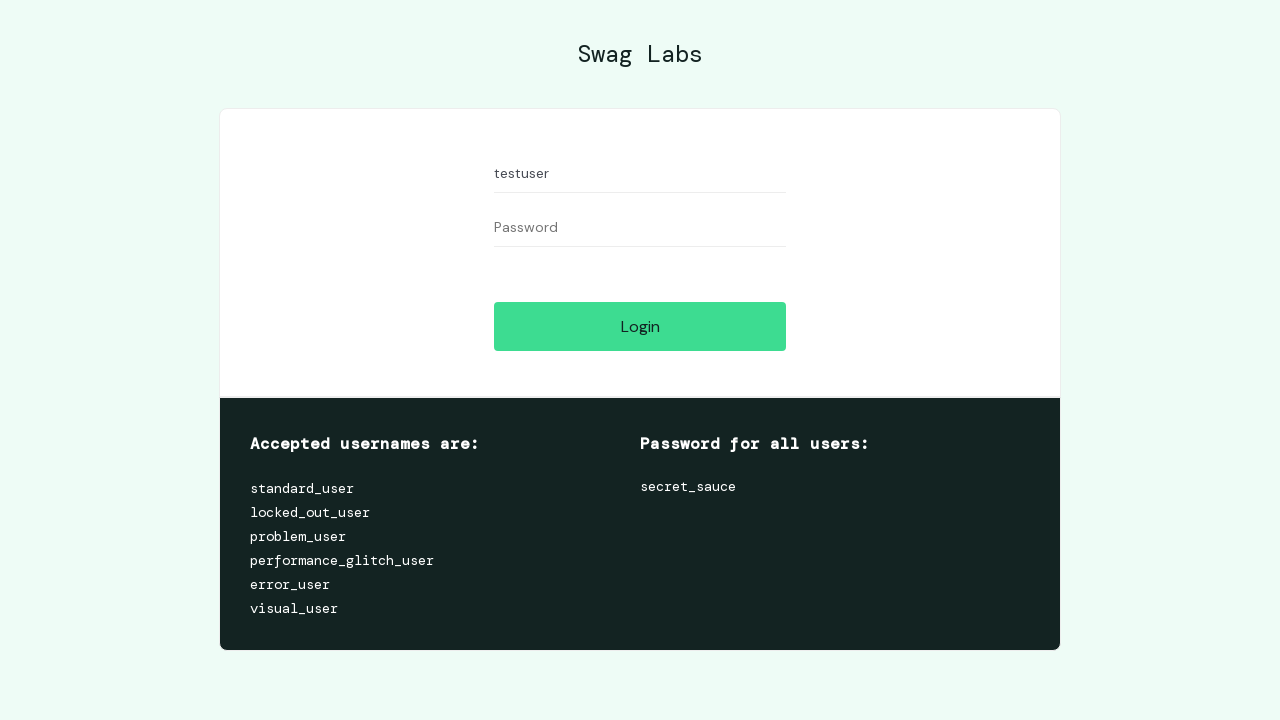

Login button is visible
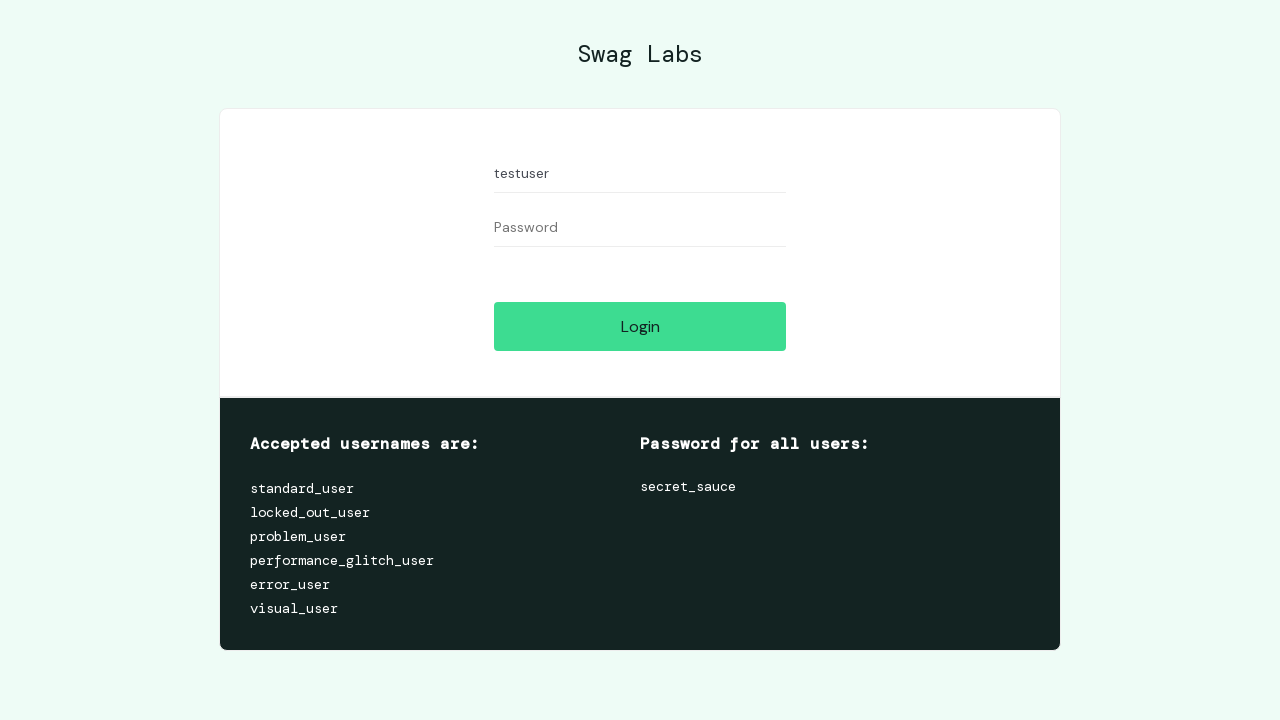

Clicked login button without entering password at (640, 326) on #login-button
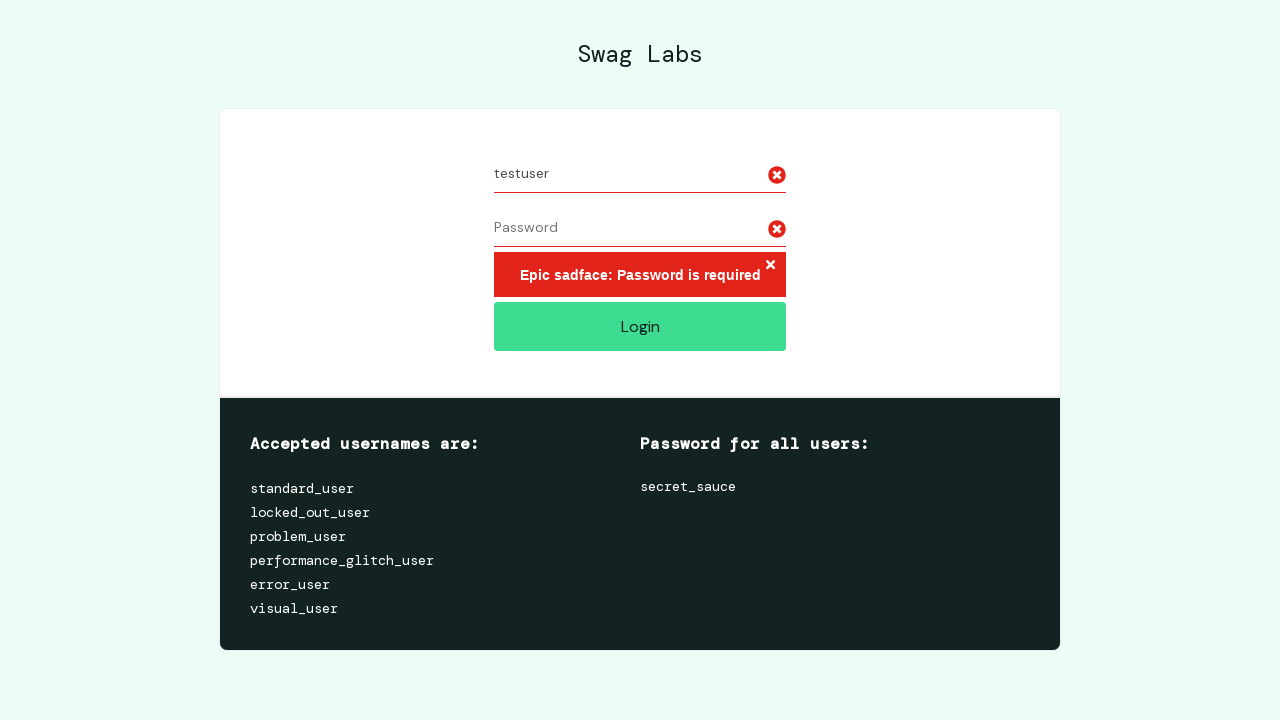

Error message is visible
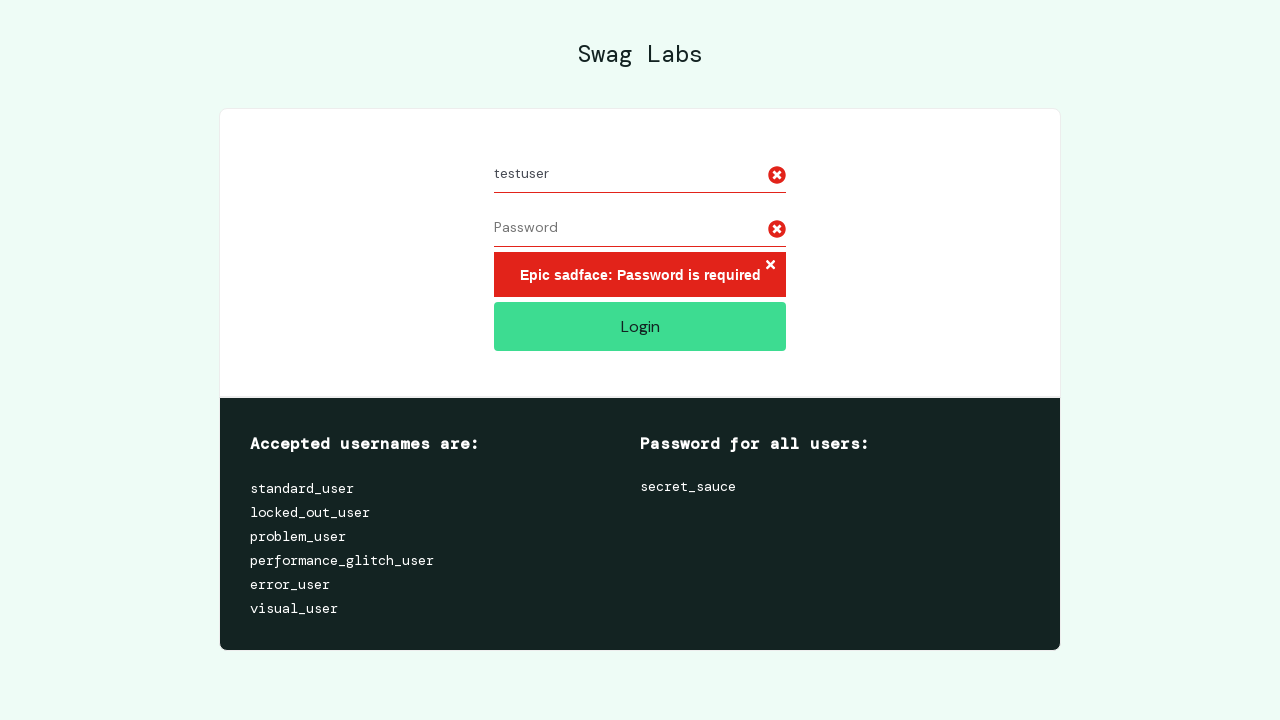

Located error message element
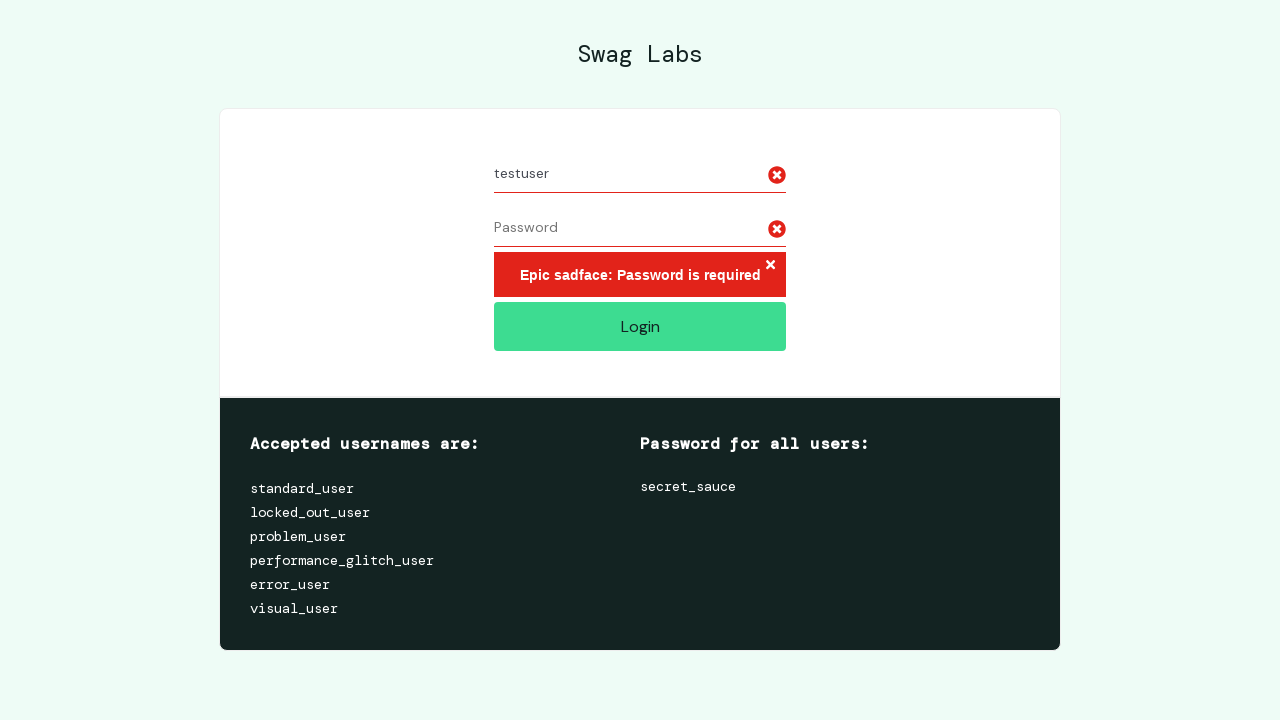

Verified error message displays 'Epic sadface: Password is required'
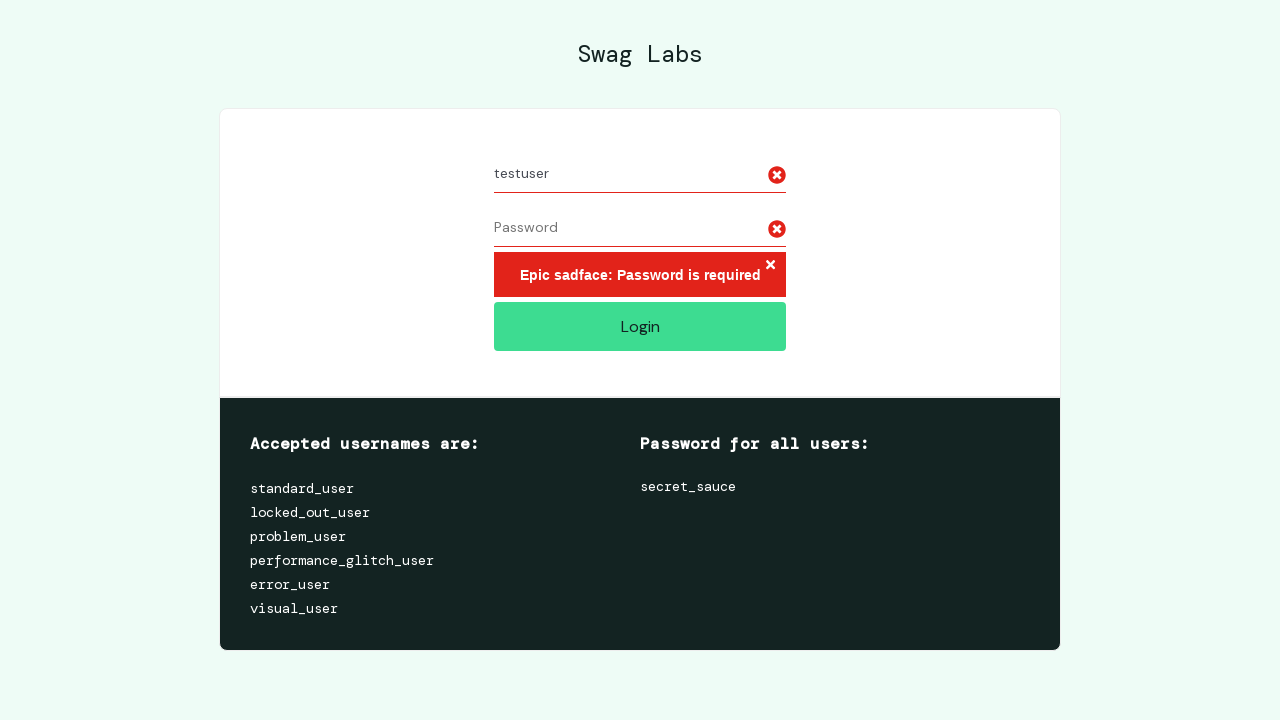

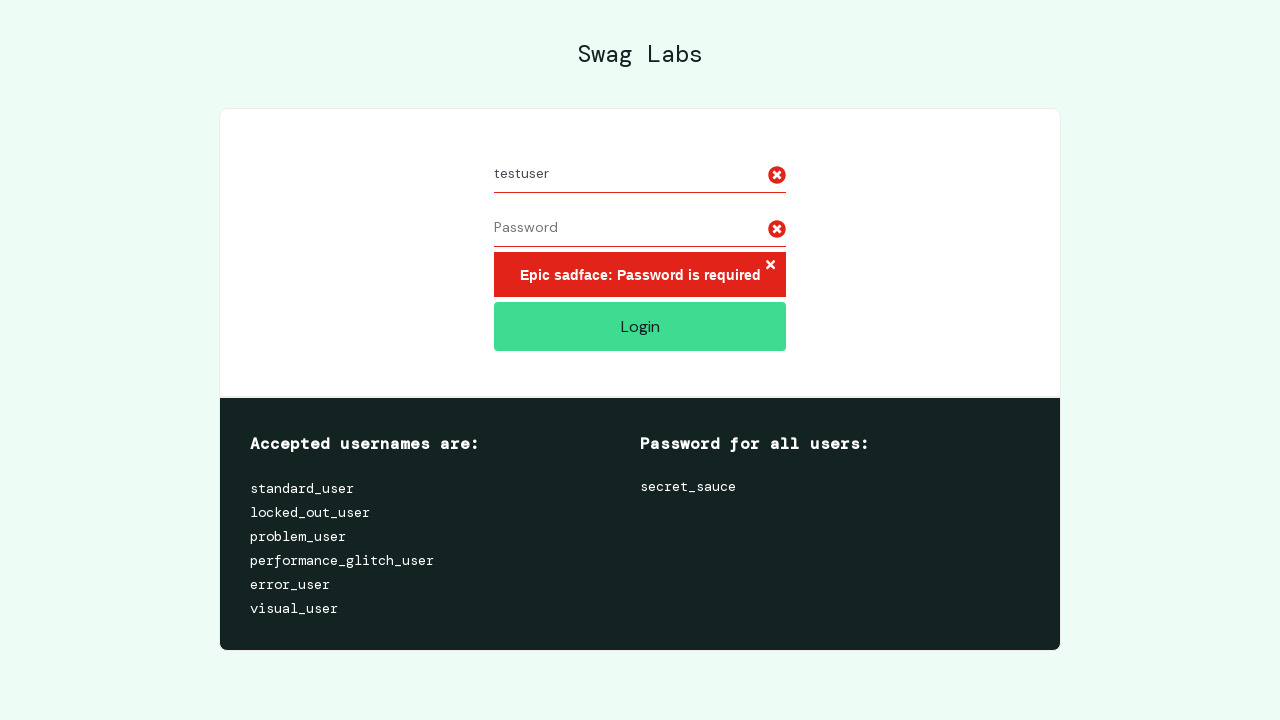